Tests that edits are saved when the edit input loses focus (blur)

Starting URL: https://demo.playwright.dev/todomvc

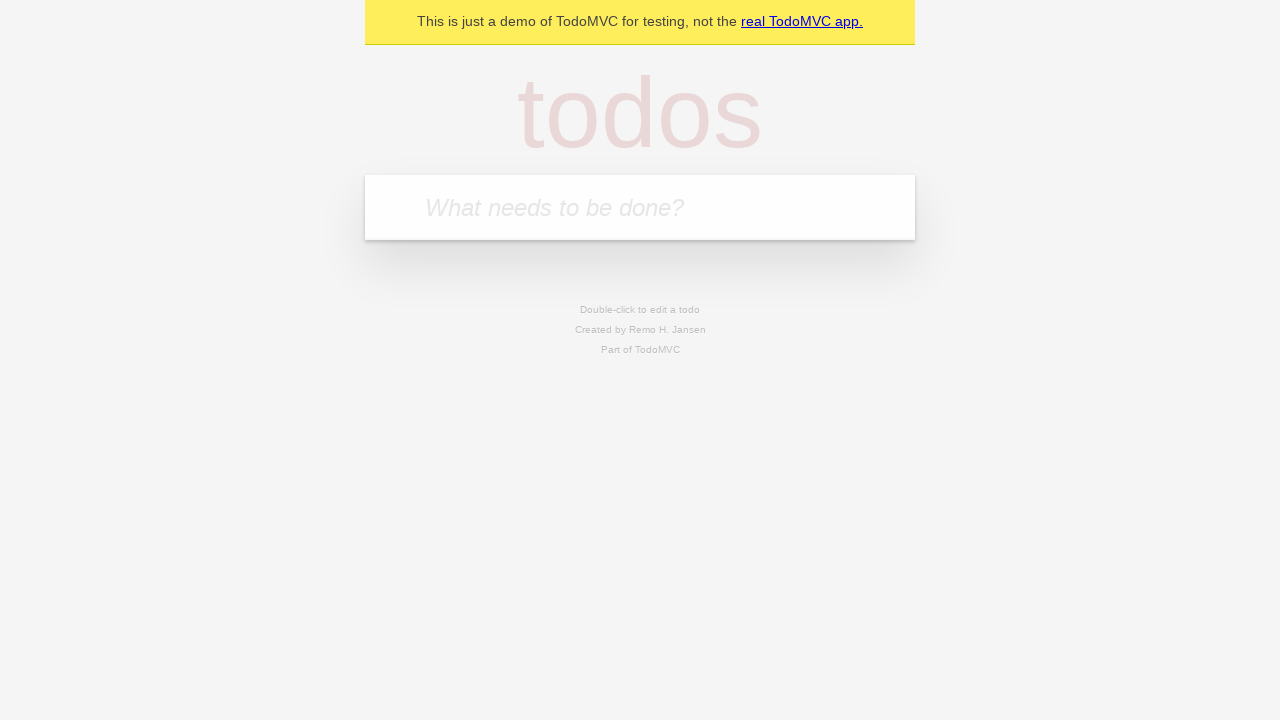

Filled first todo input with 'buy some cheese' on internal:attr=[placeholder="What needs to be done?"i]
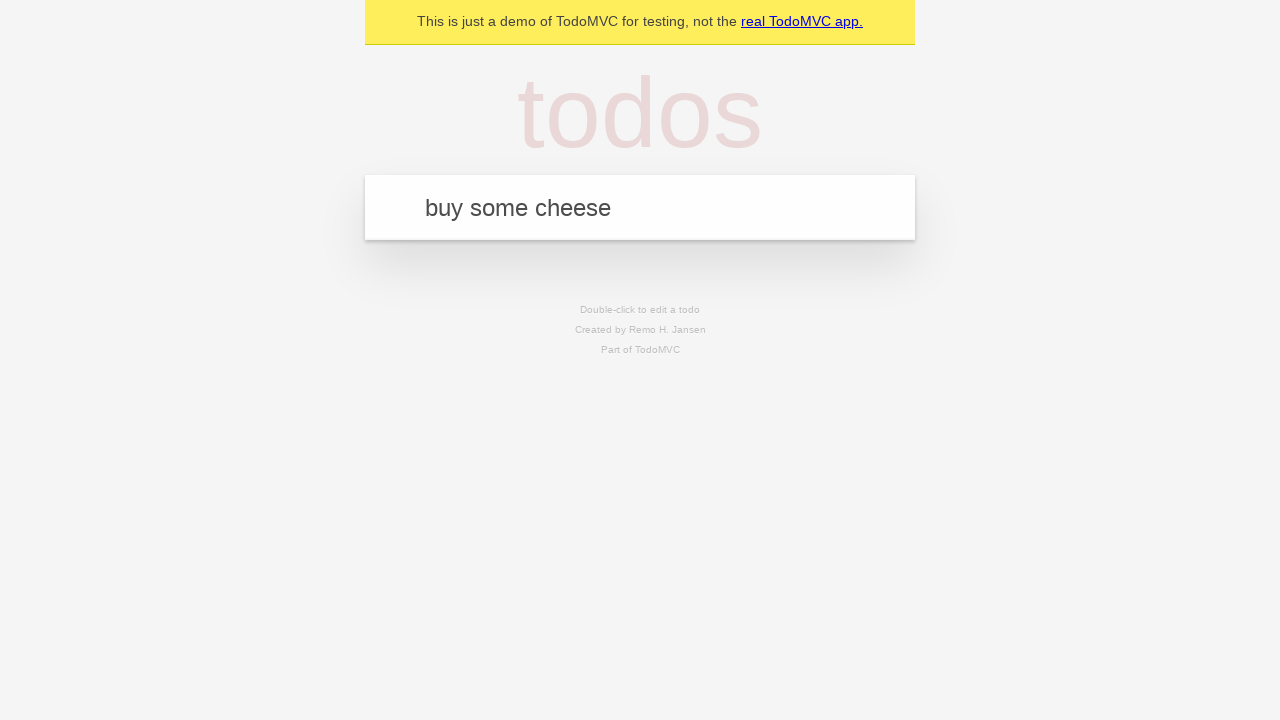

Pressed Enter to create first todo on internal:attr=[placeholder="What needs to be done?"i]
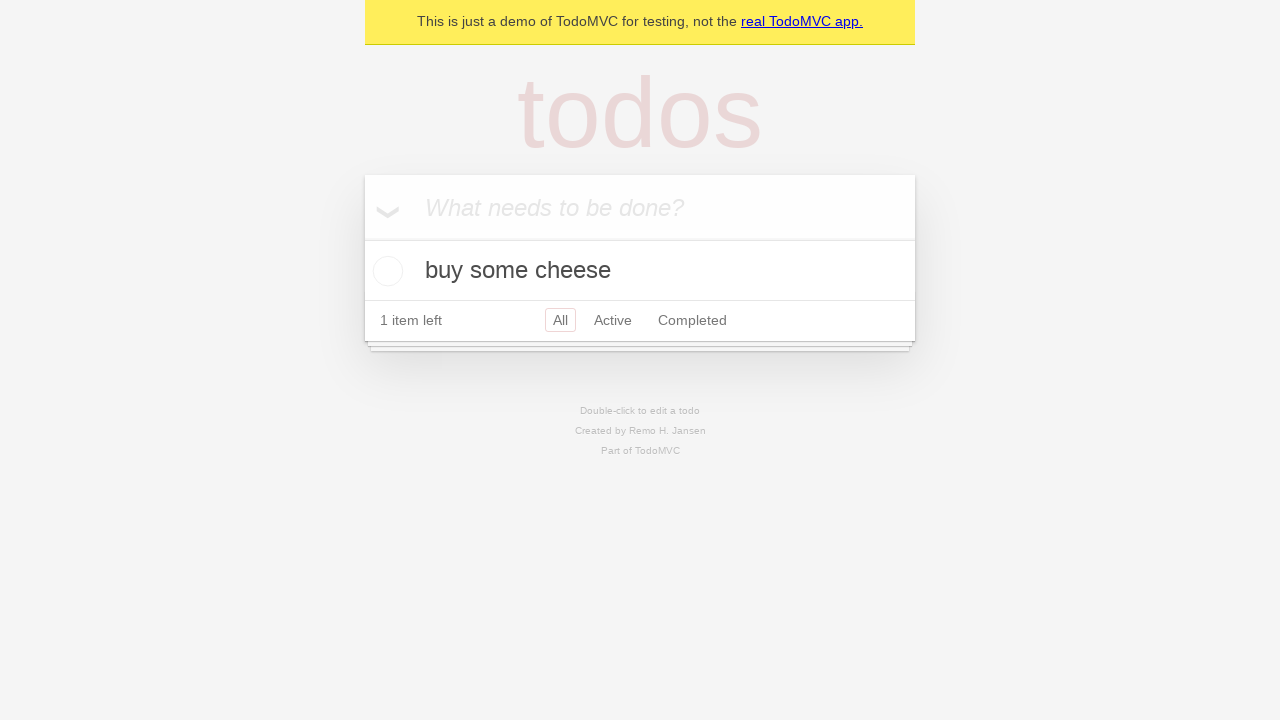

Filled second todo input with 'feed the dog' on internal:attr=[placeholder="What needs to be done?"i]
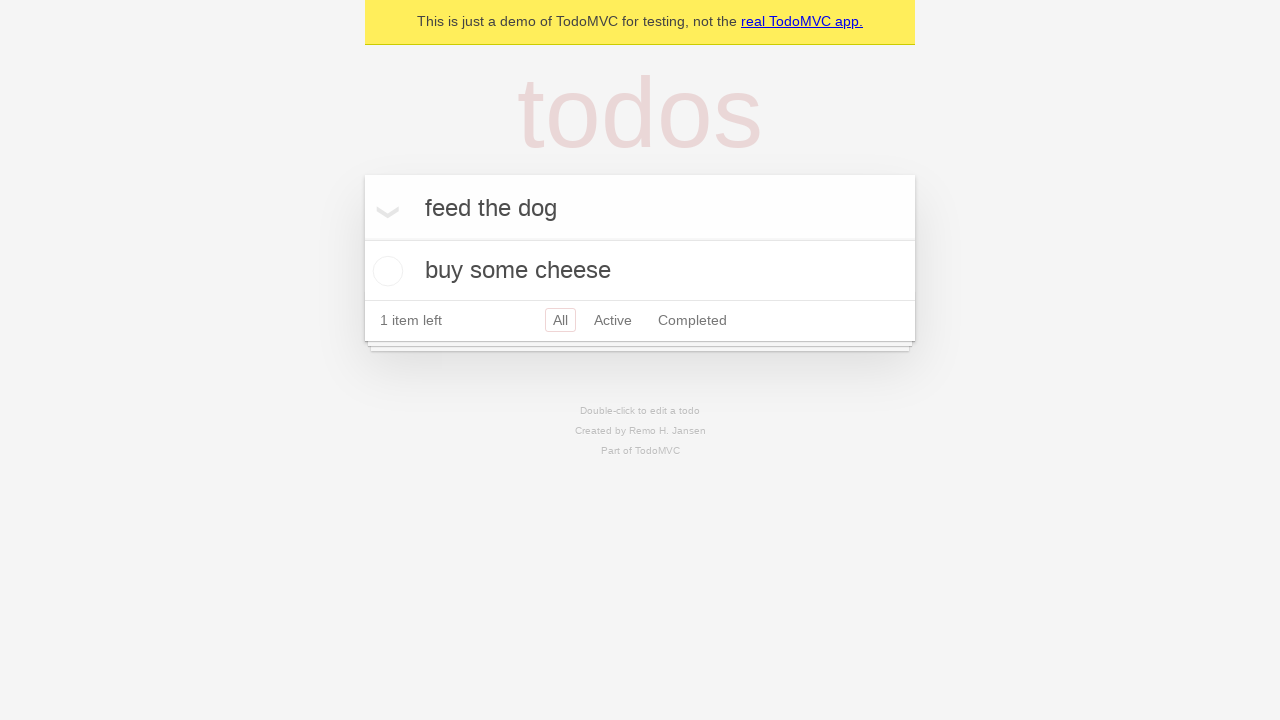

Pressed Enter to create second todo on internal:attr=[placeholder="What needs to be done?"i]
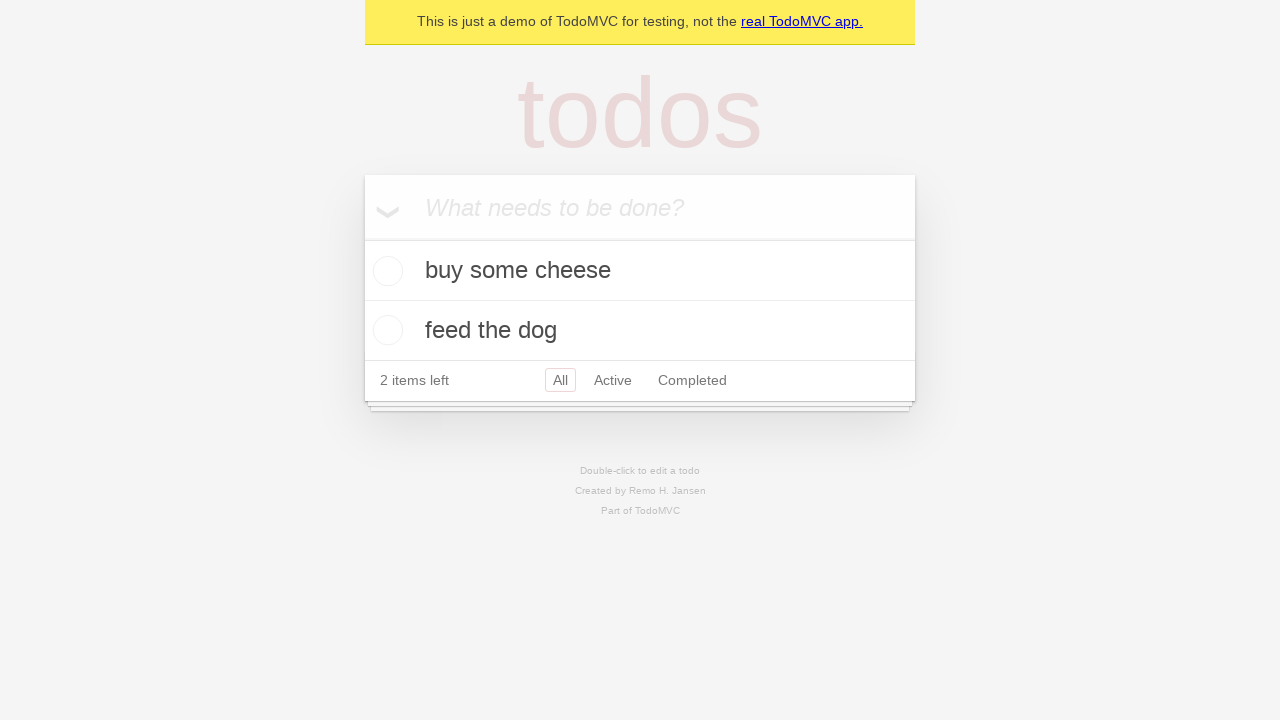

Filled third todo input with 'book a doctors appointment' on internal:attr=[placeholder="What needs to be done?"i]
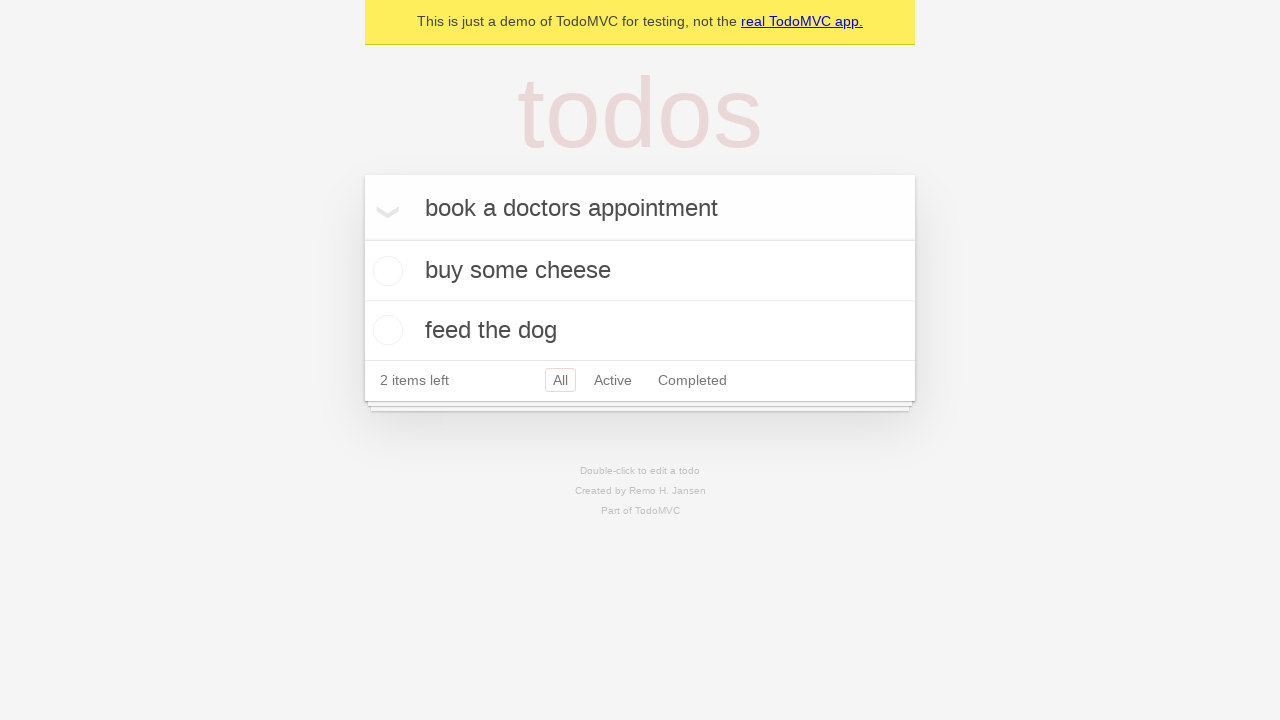

Pressed Enter to create third todo on internal:attr=[placeholder="What needs to be done?"i]
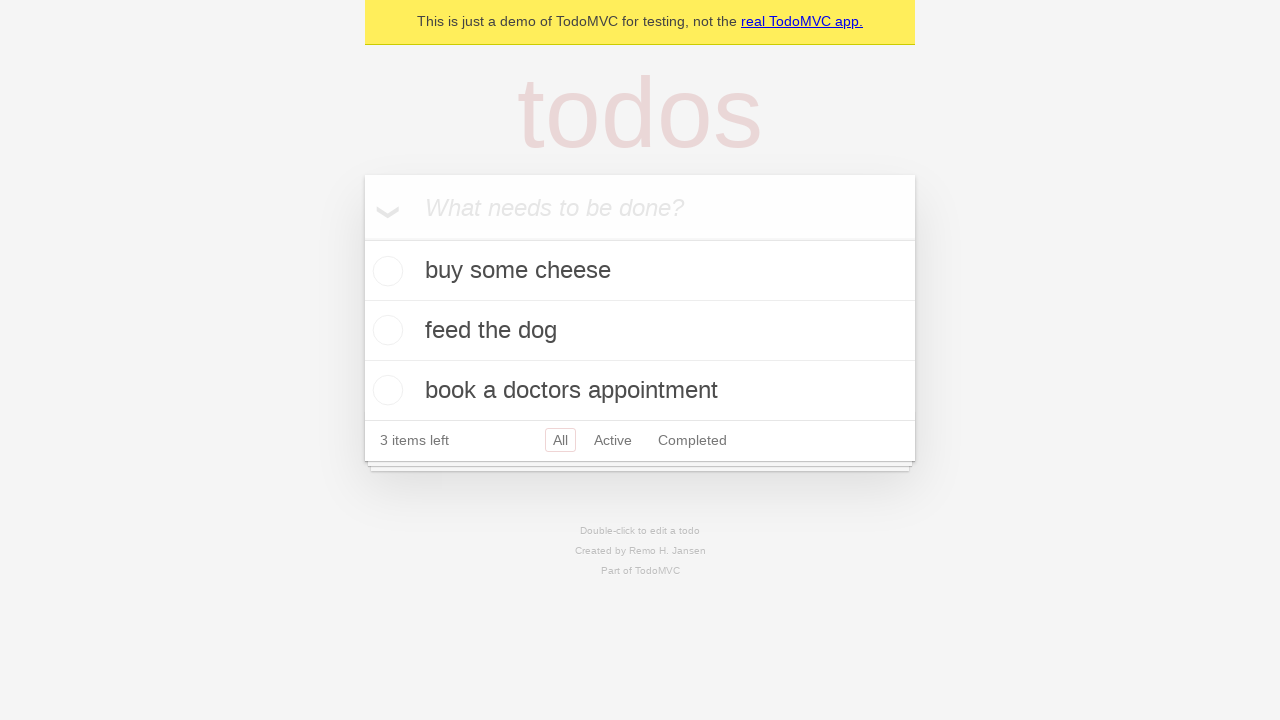

Double-clicked second todo item to enter edit mode at (640, 331) on internal:testid=[data-testid="todo-item"s] >> nth=1
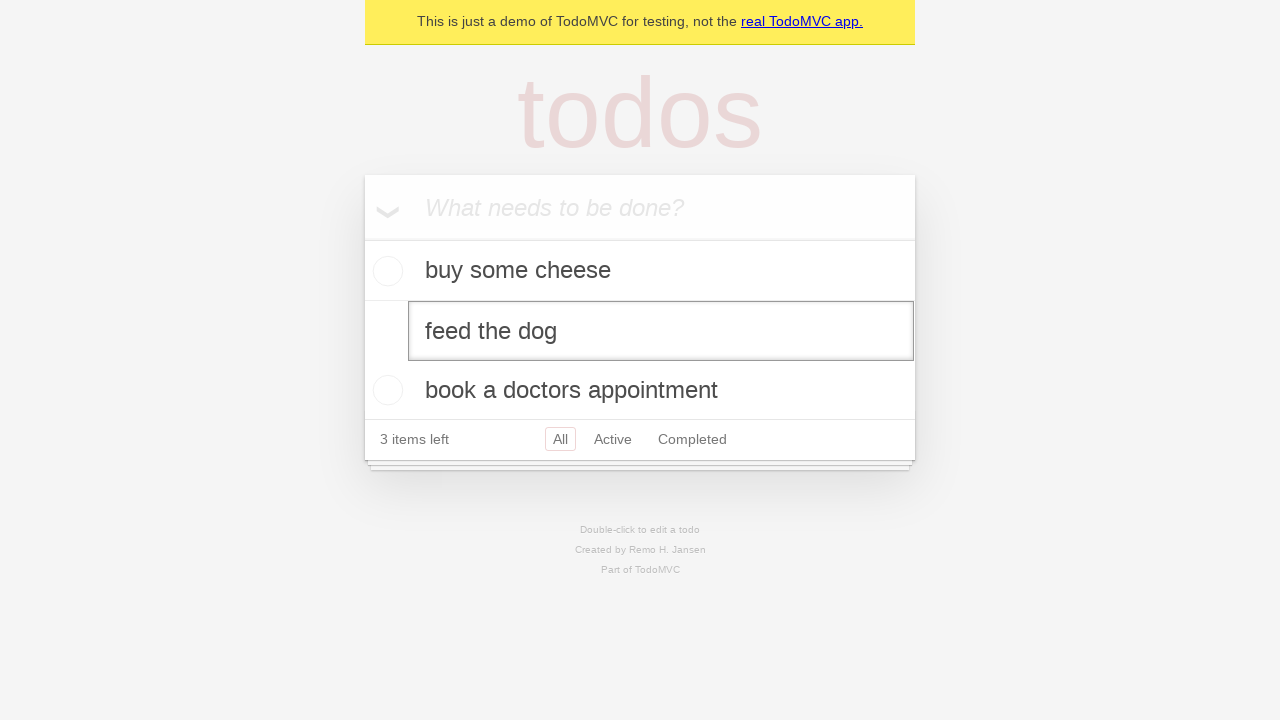

Filled edit field with 'buy some sausages' on internal:testid=[data-testid="todo-item"s] >> nth=1 >> internal:role=textbox[nam
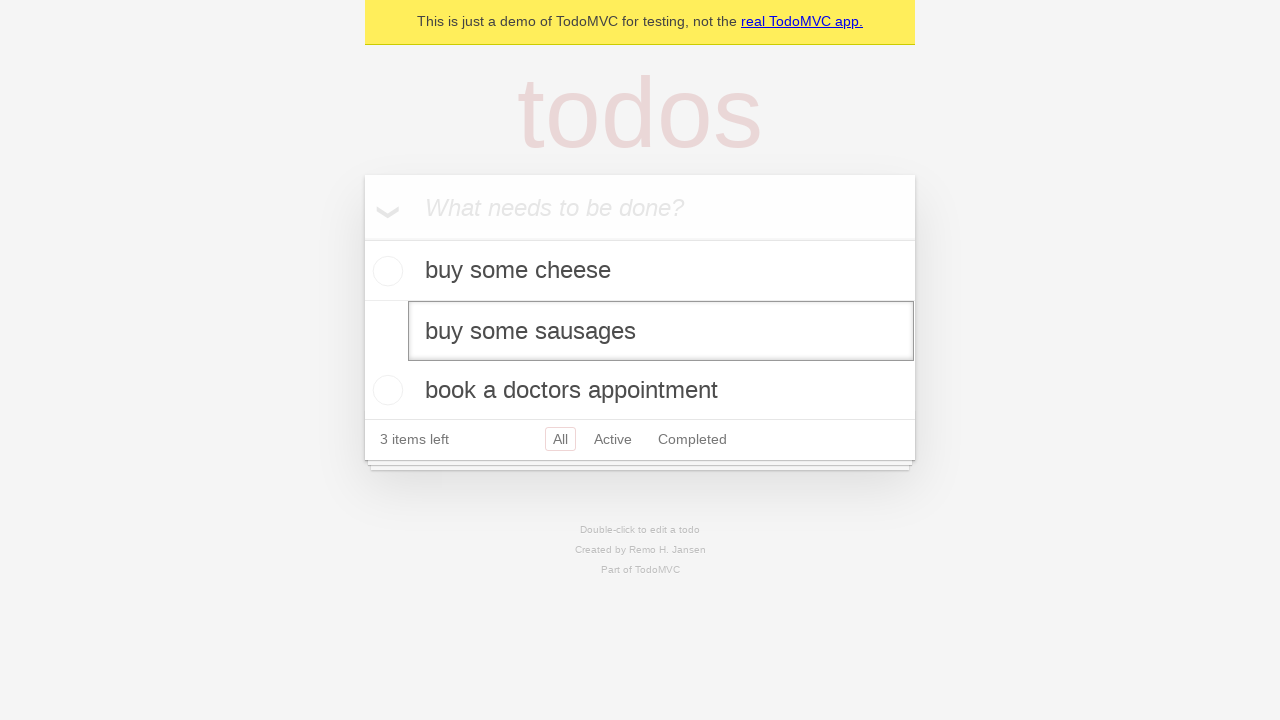

Dispatched blur event to save edited todo text
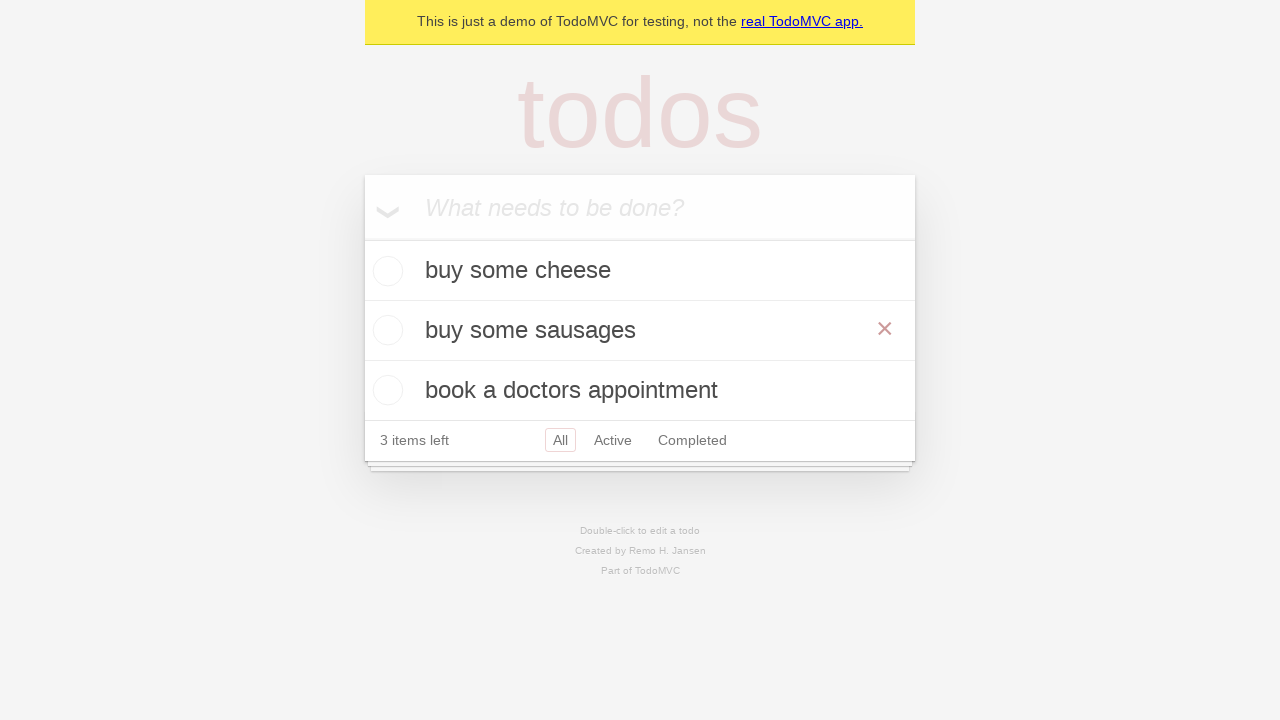

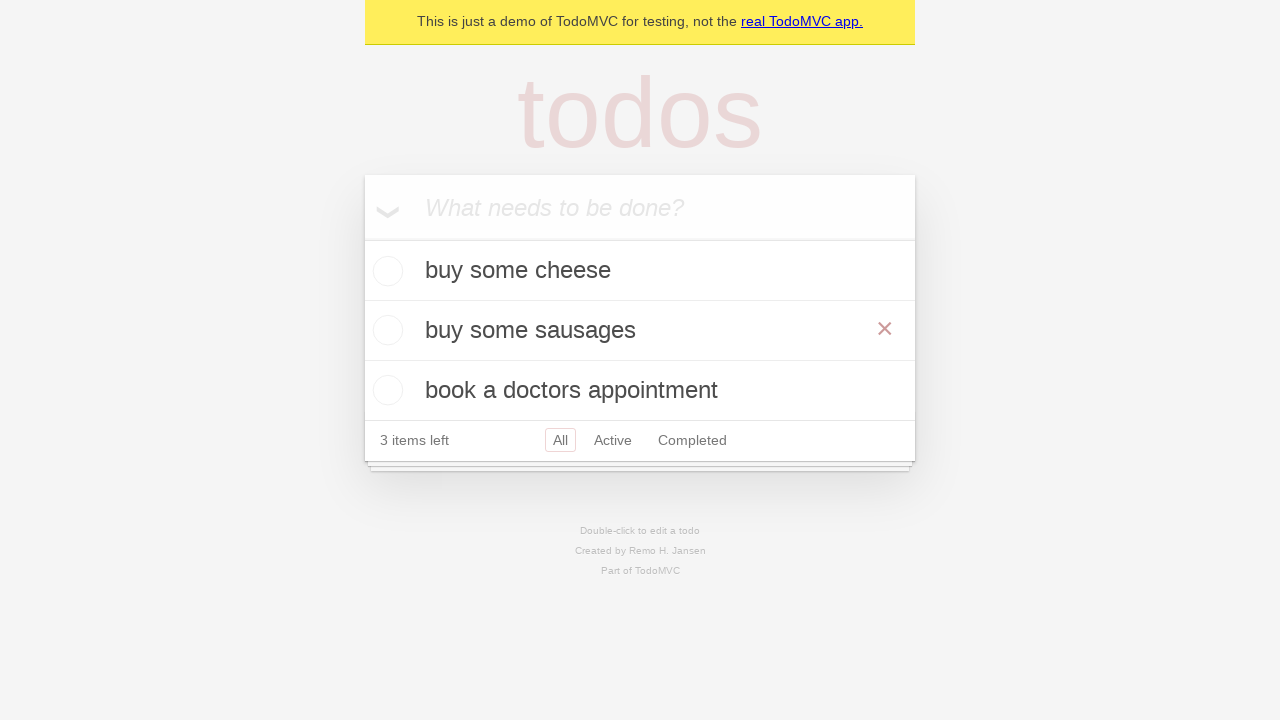